Tests dropdown selection functionality by selecting country options using different methods (by index, visible text, and value)

Starting URL: https://www.orangehrm.com/en/book-a-free-demo/

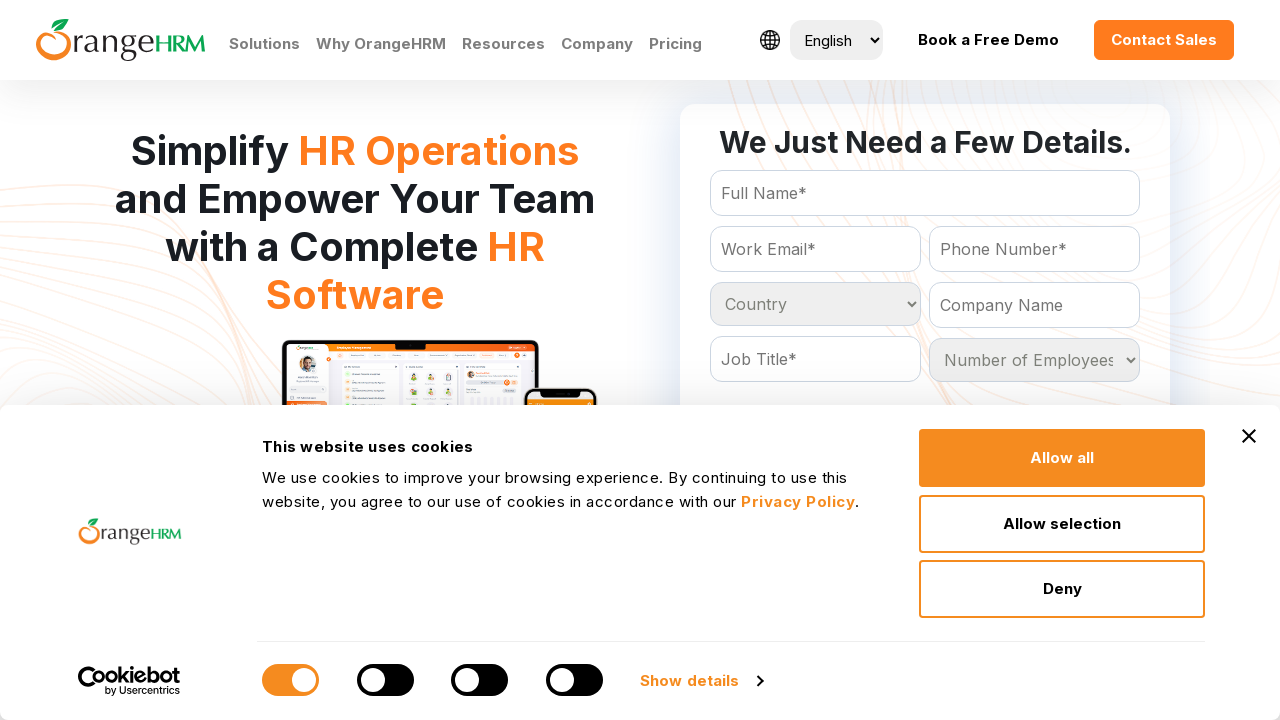

Located country dropdown element
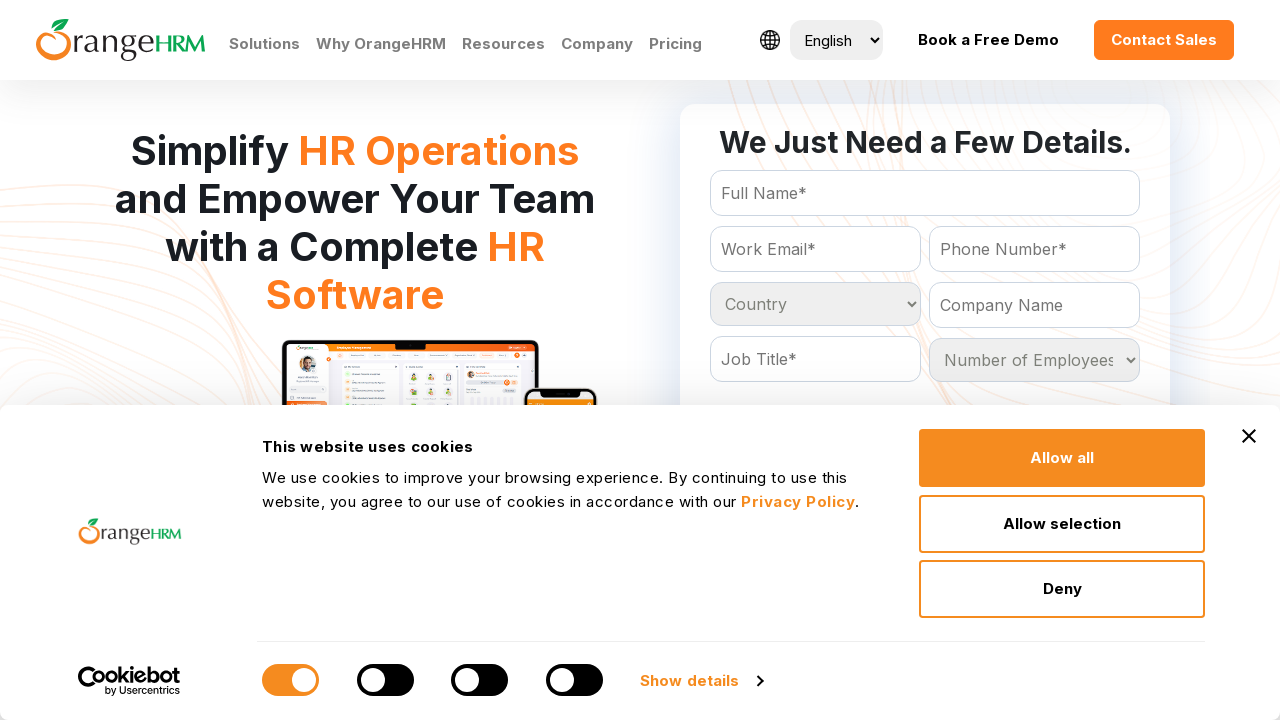

Country dropdown is now visible and available
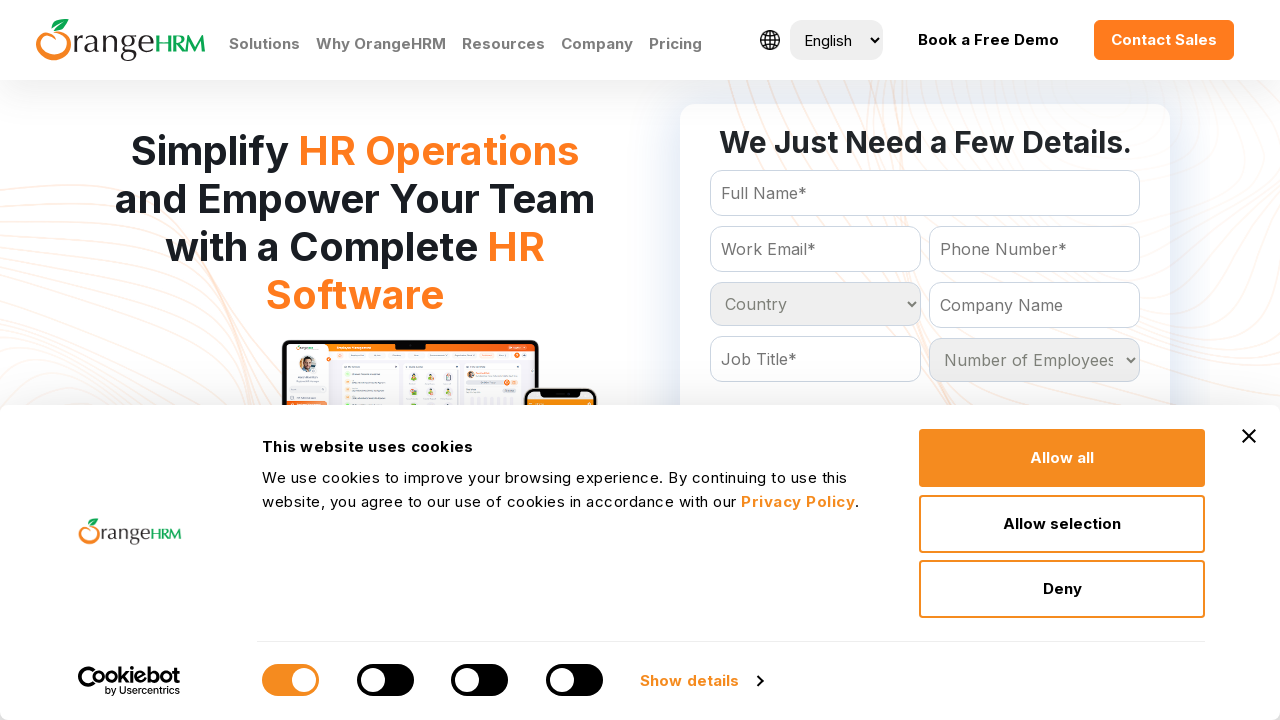

Selected 6th country option (index 5) from dropdown on #Form_getForm_Country
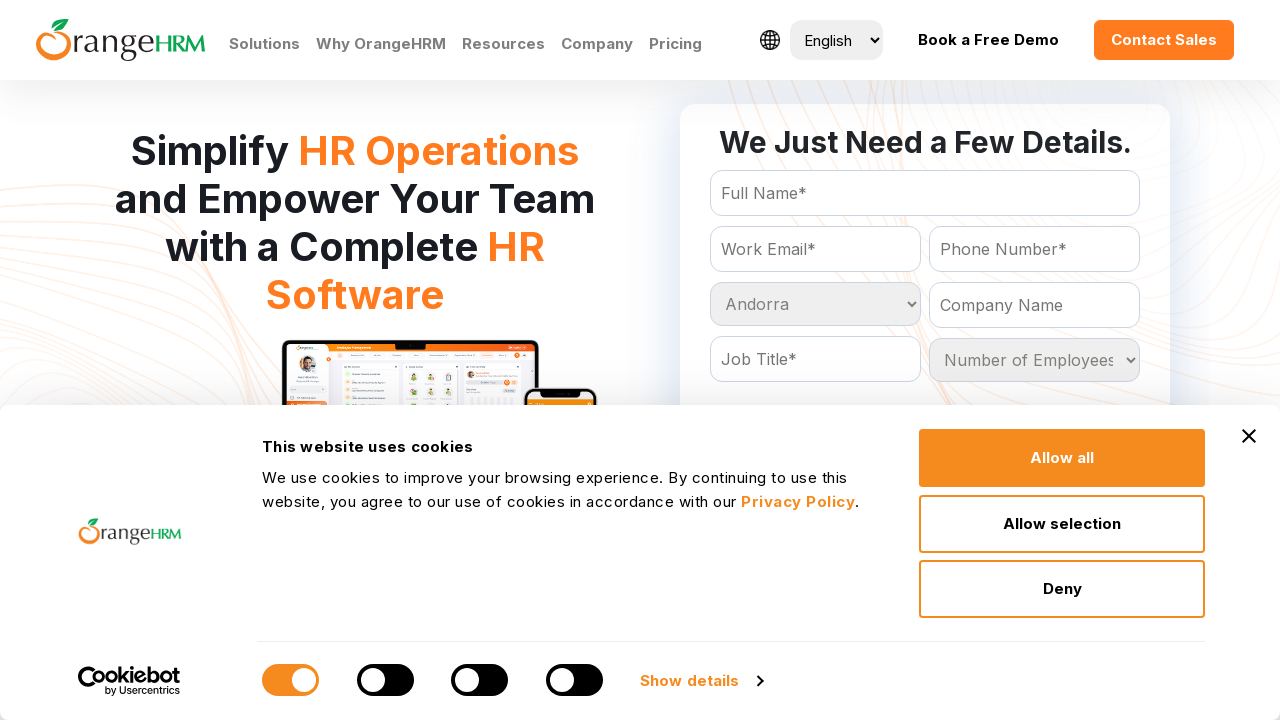

Selected 'India' from country dropdown by visible text on #Form_getForm_Country
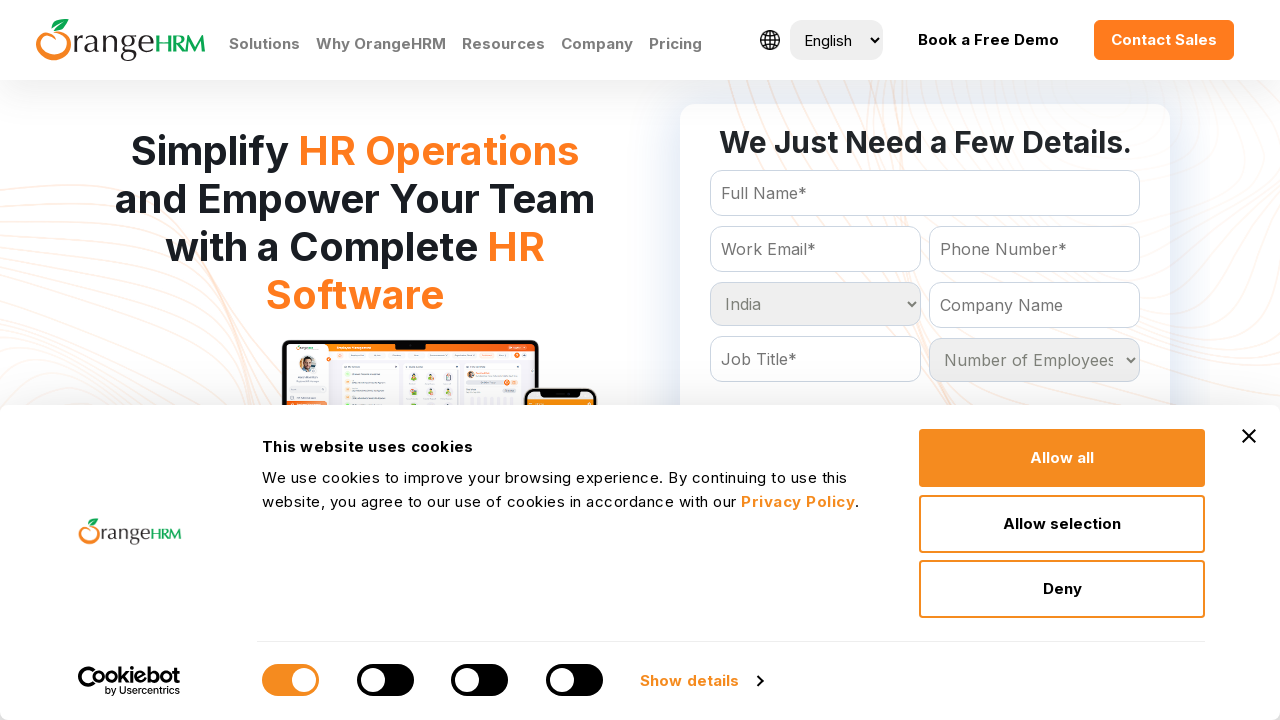

Selected 'Angola' from country dropdown by value on #Form_getForm_Country
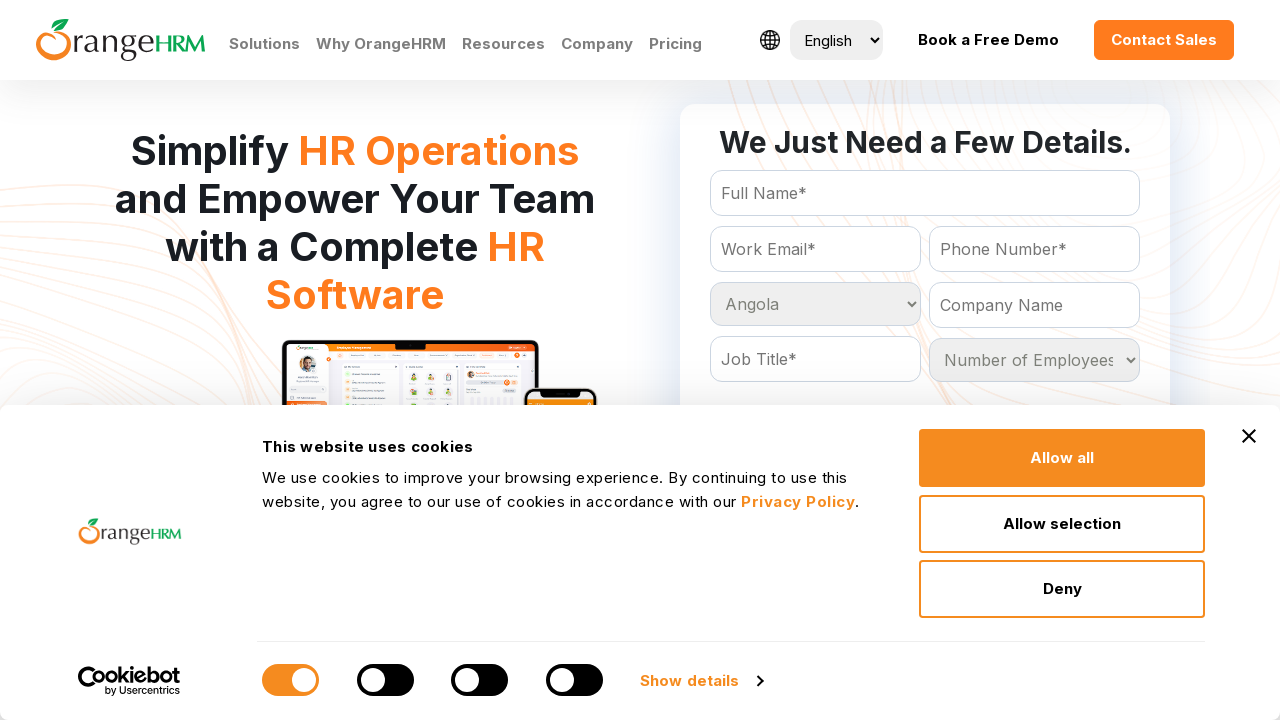

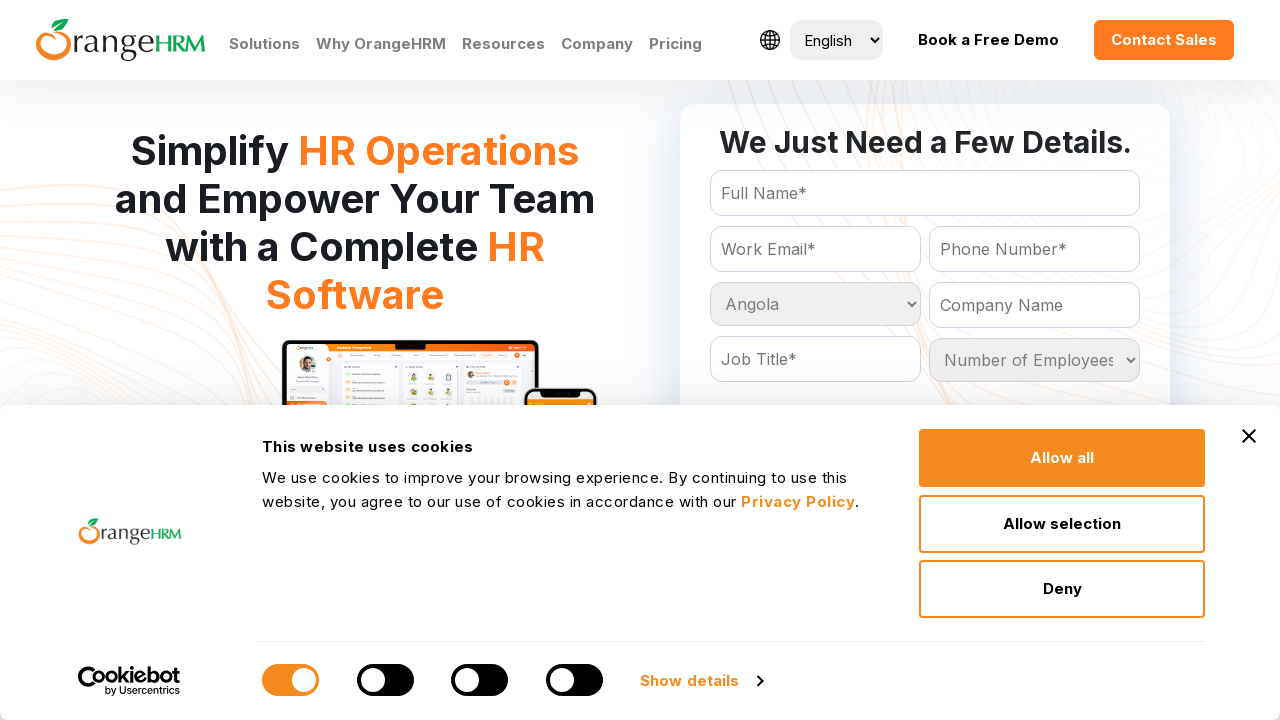